Tests a form submission flow by clicking an "I want this" button, filling in personal information (name, last name, address, dropdown selection, email), and submitting the form via a "Test" button, then verifying successful submission.

Starting URL: https://mint.poap.studio/version-72bms/index-20/customdemoflow05

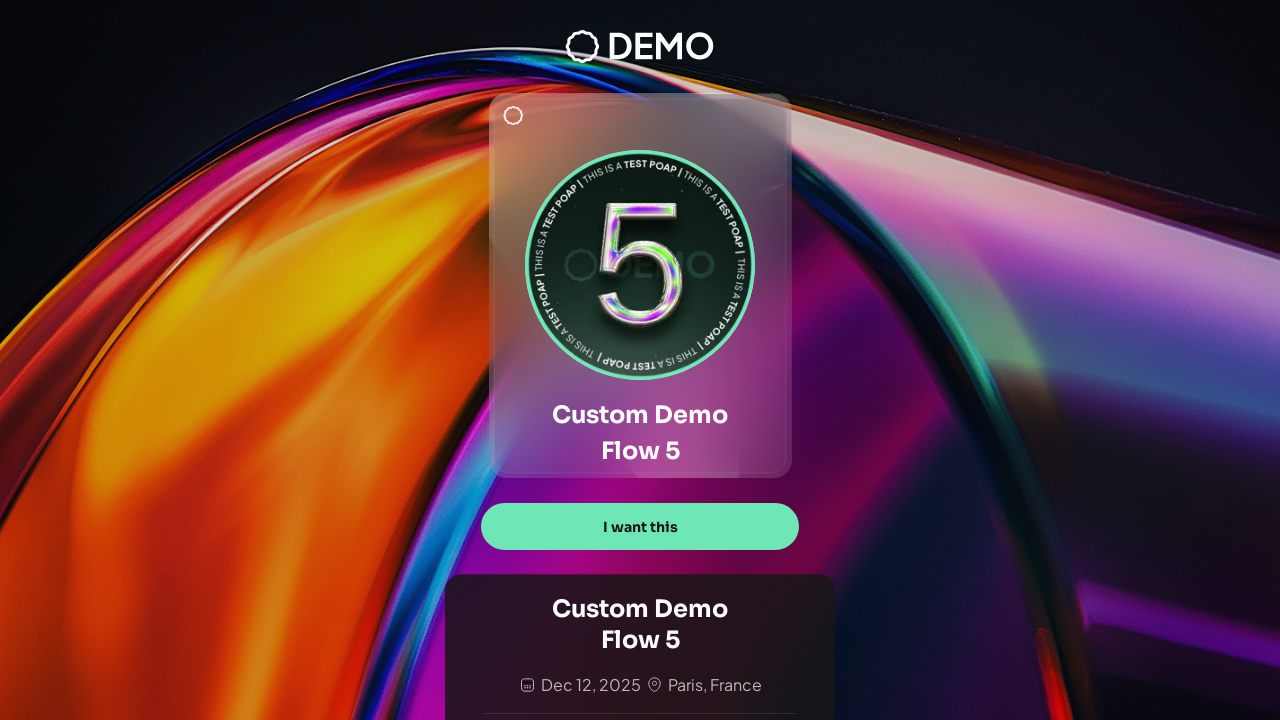

Page loaded with networkidle state
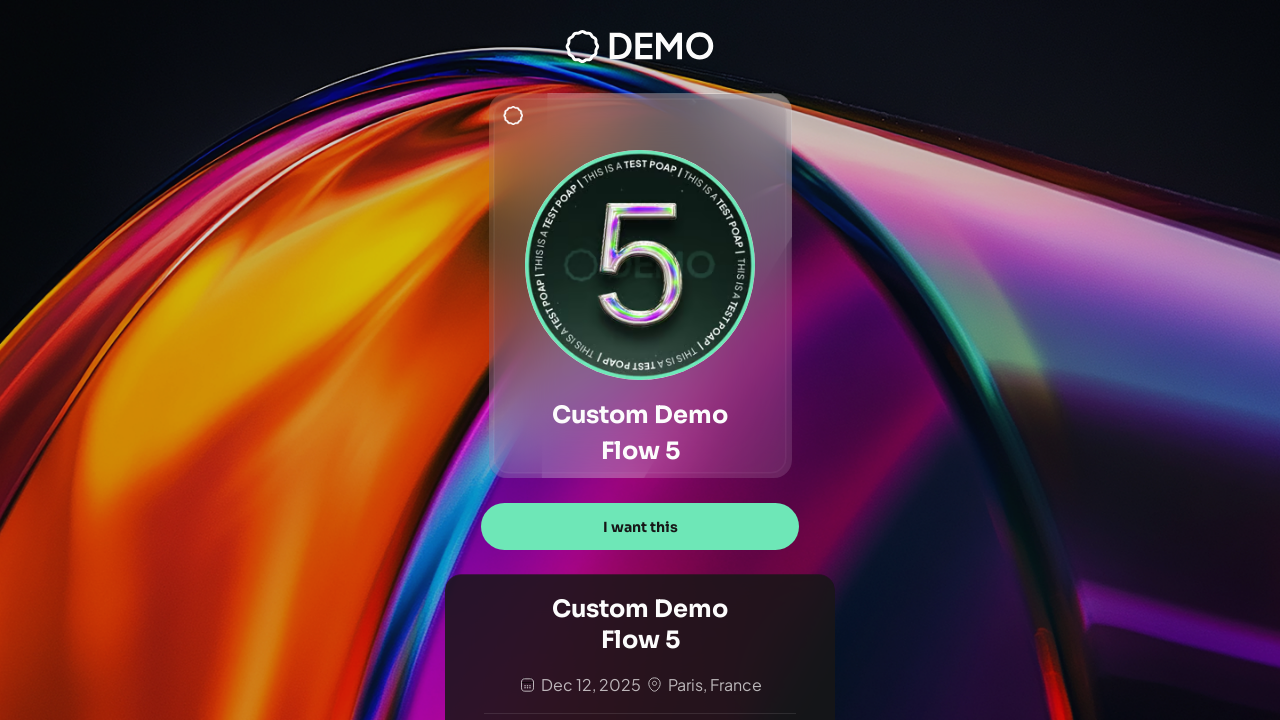

Waited 2 seconds for page to fully render
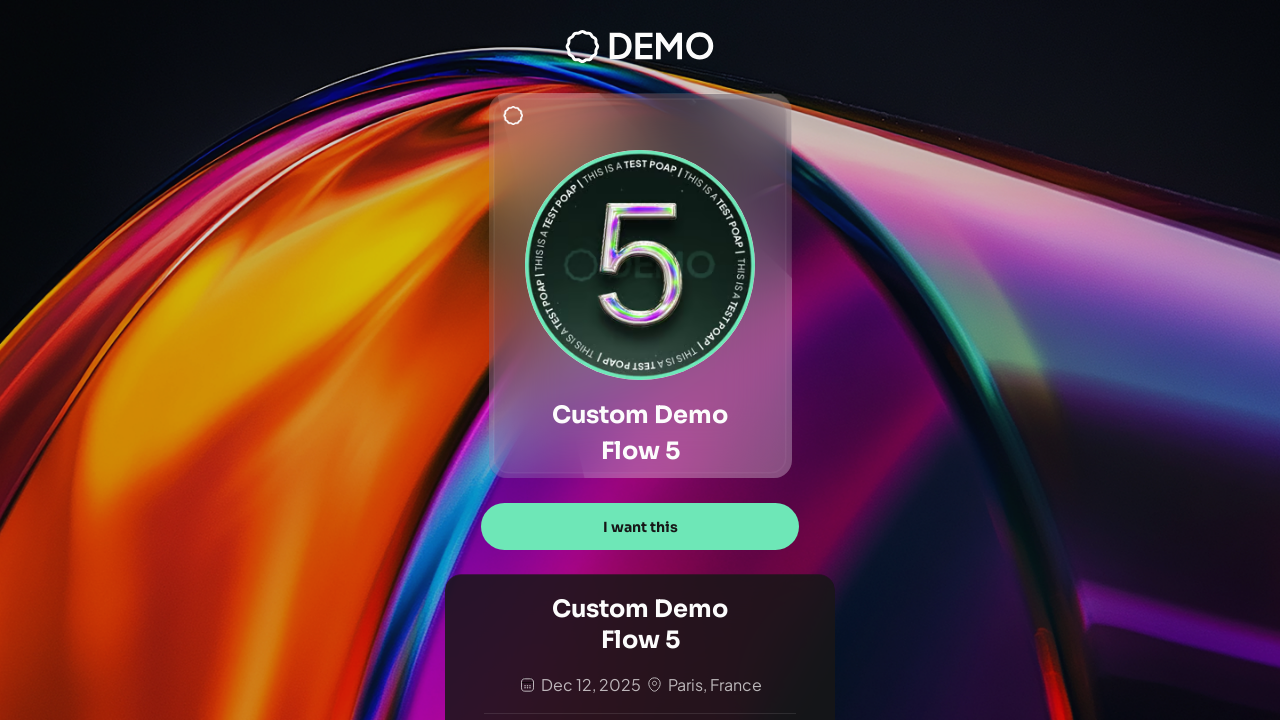

Clicked 'I want this' button to start form submission at (640, 527) on text="I want this"
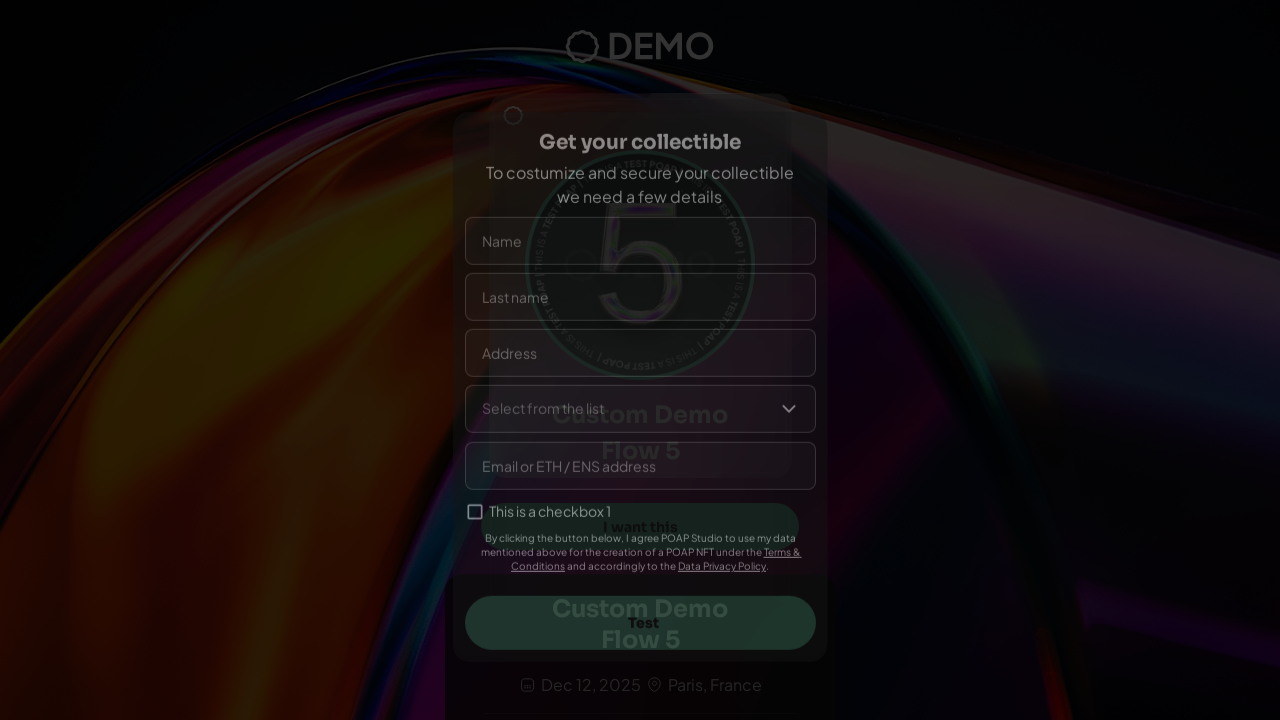

Waited for form to appear
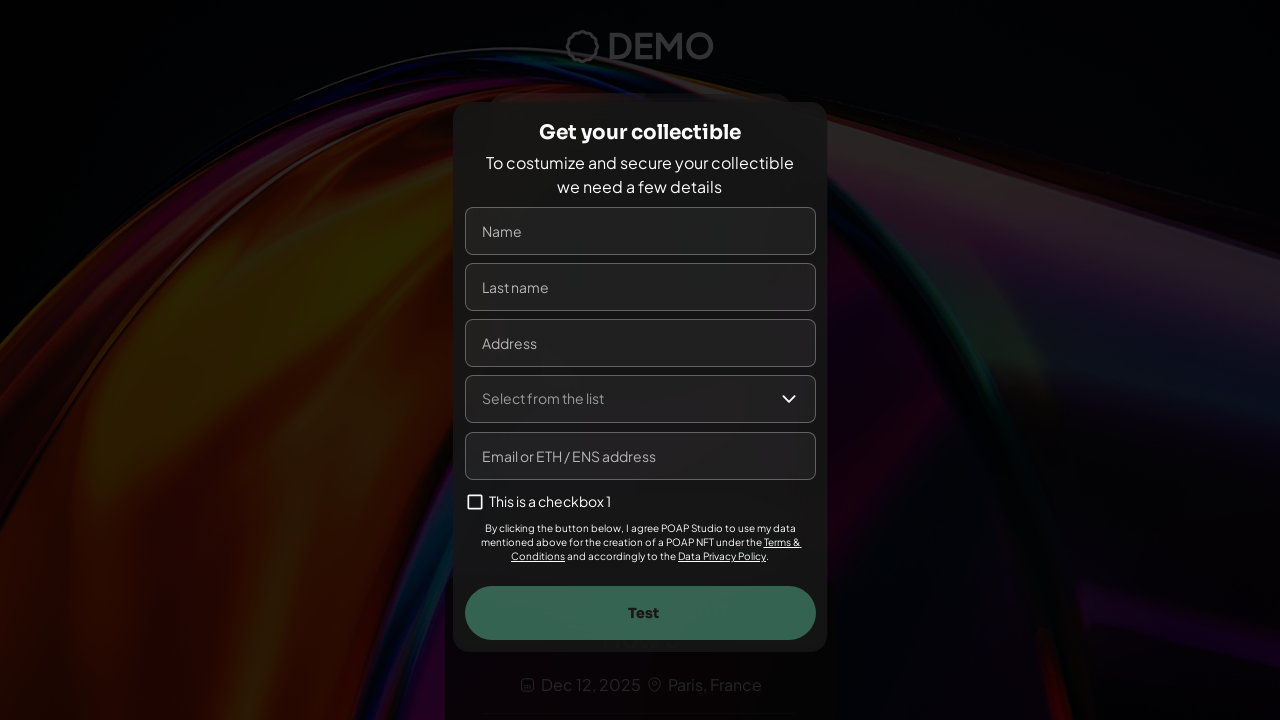

Filled name field with 'Maria Elena' on input[name="name"], input[placeholder*="Name"], input[placeholder*="name"]
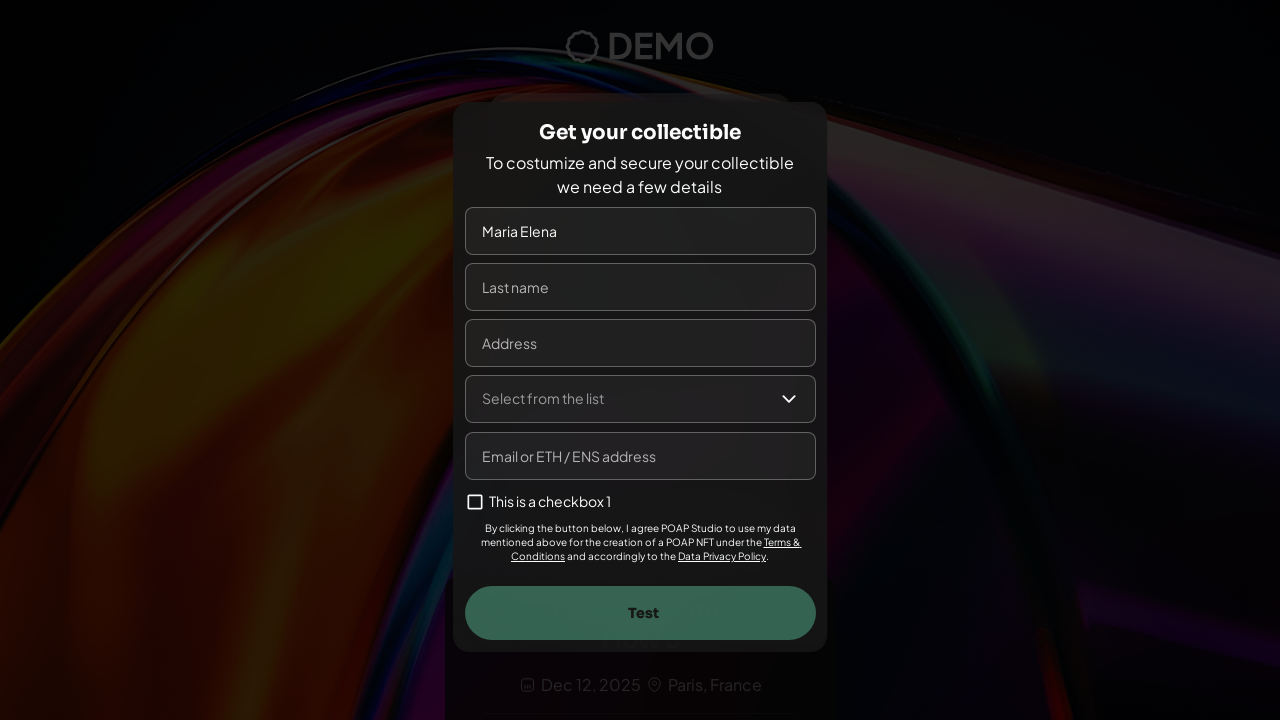

Filled last name field with 'González' on input[name="lastname"], input[name="lastName"], input[placeholder*="Last"], inpu
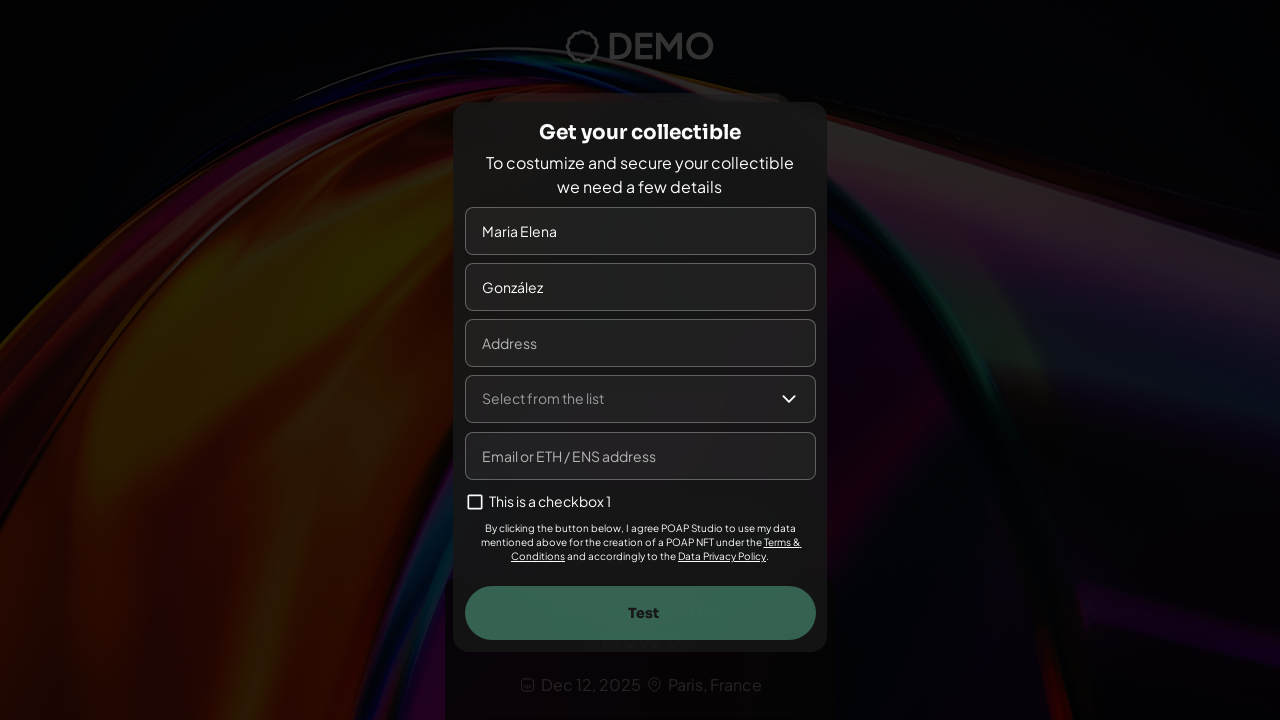

Filled address field with '456 Oak Avenue, Suite 200' on input[name="address"], input[placeholder*="Address"], input[placeholder*="addres
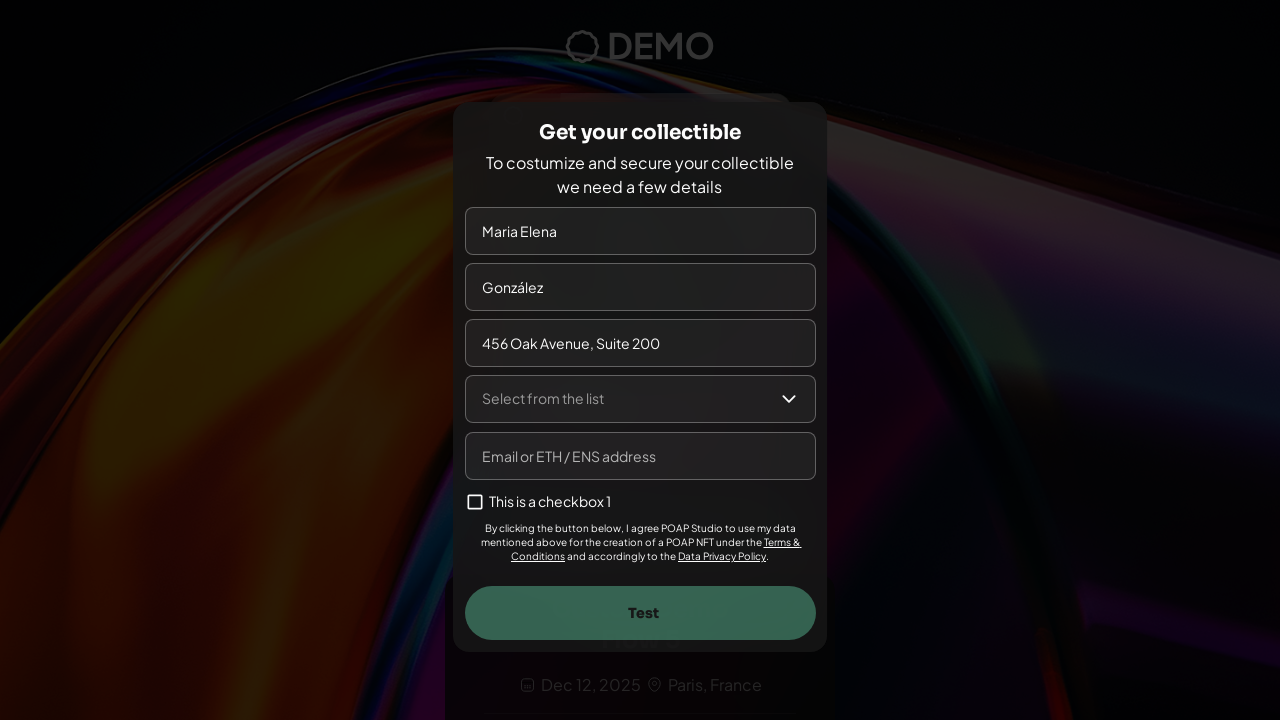

Clicked dropdown to open it at (542, 398) on text="Select from the list"
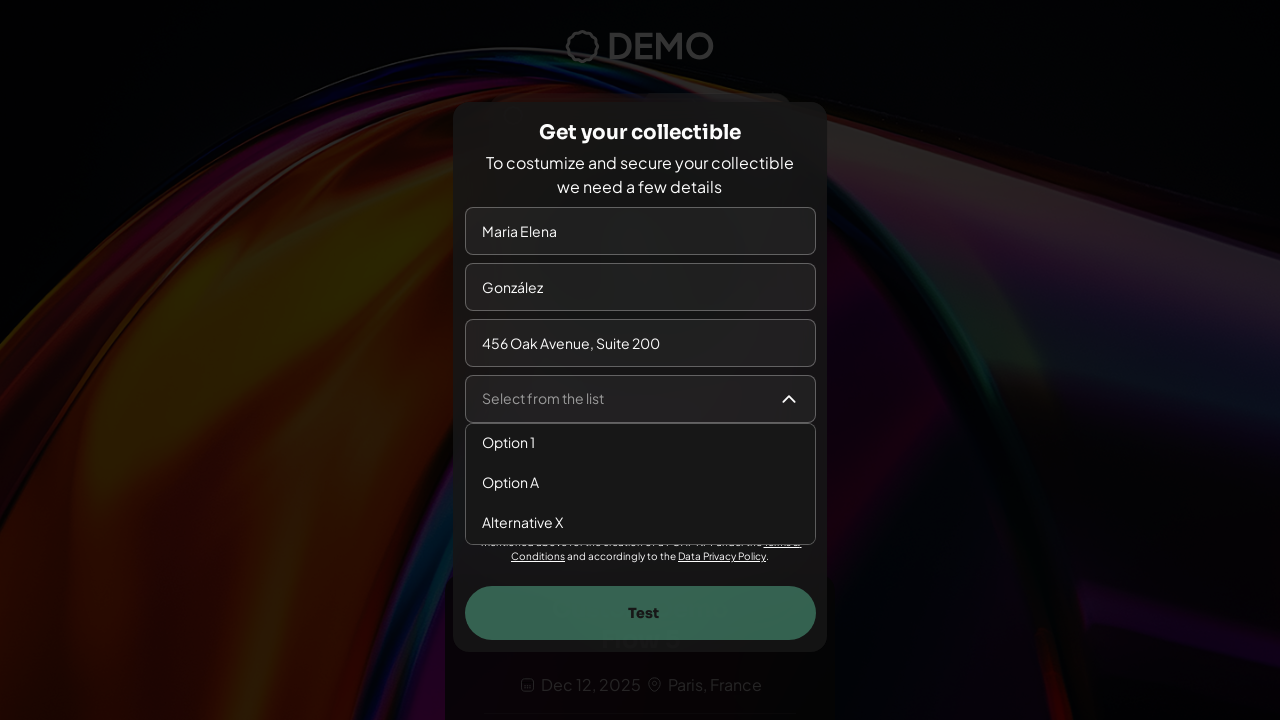

Waited for dropdown to open
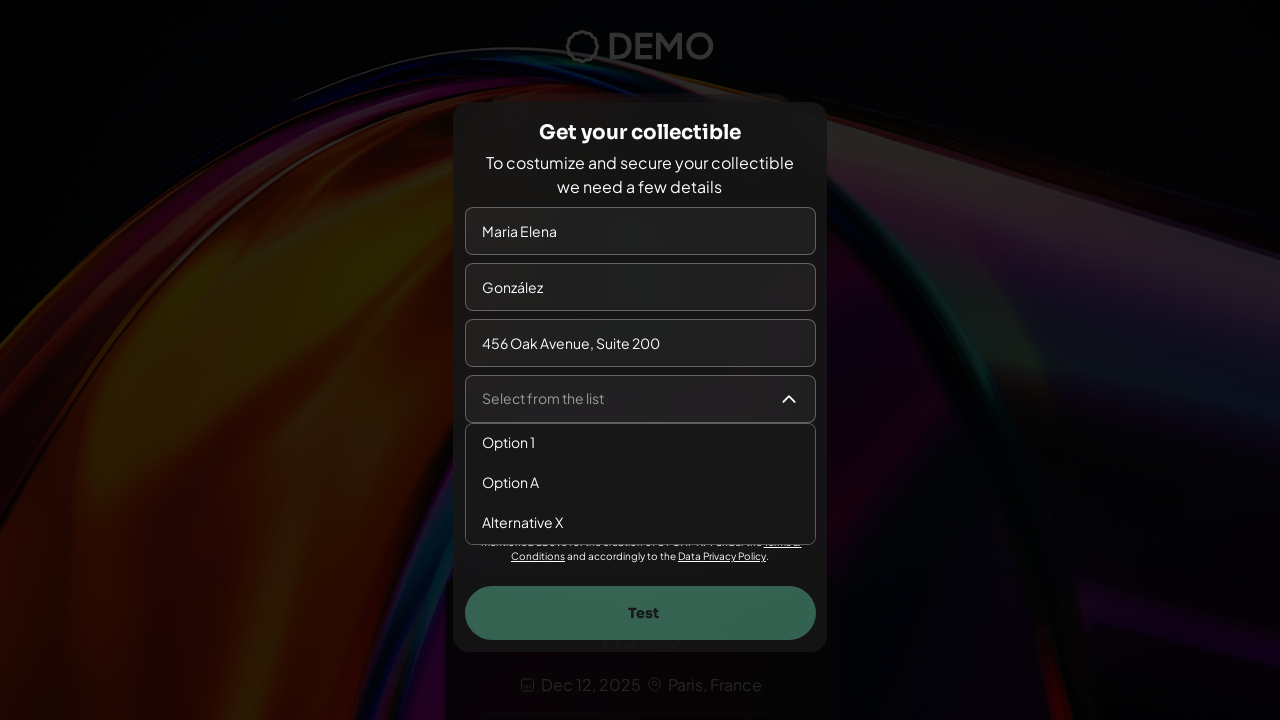

Selected 'Option 1' from dropdown at (508, 442) on text="Option 1"
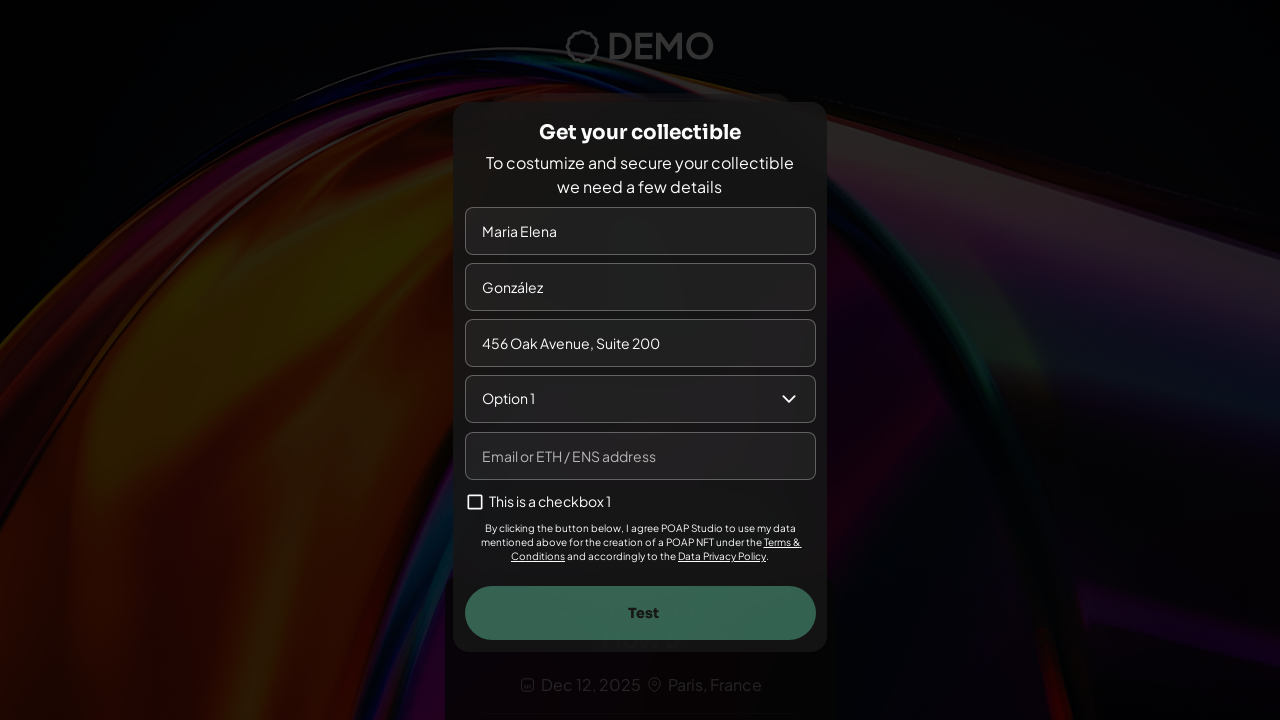

Waited after dropdown selection
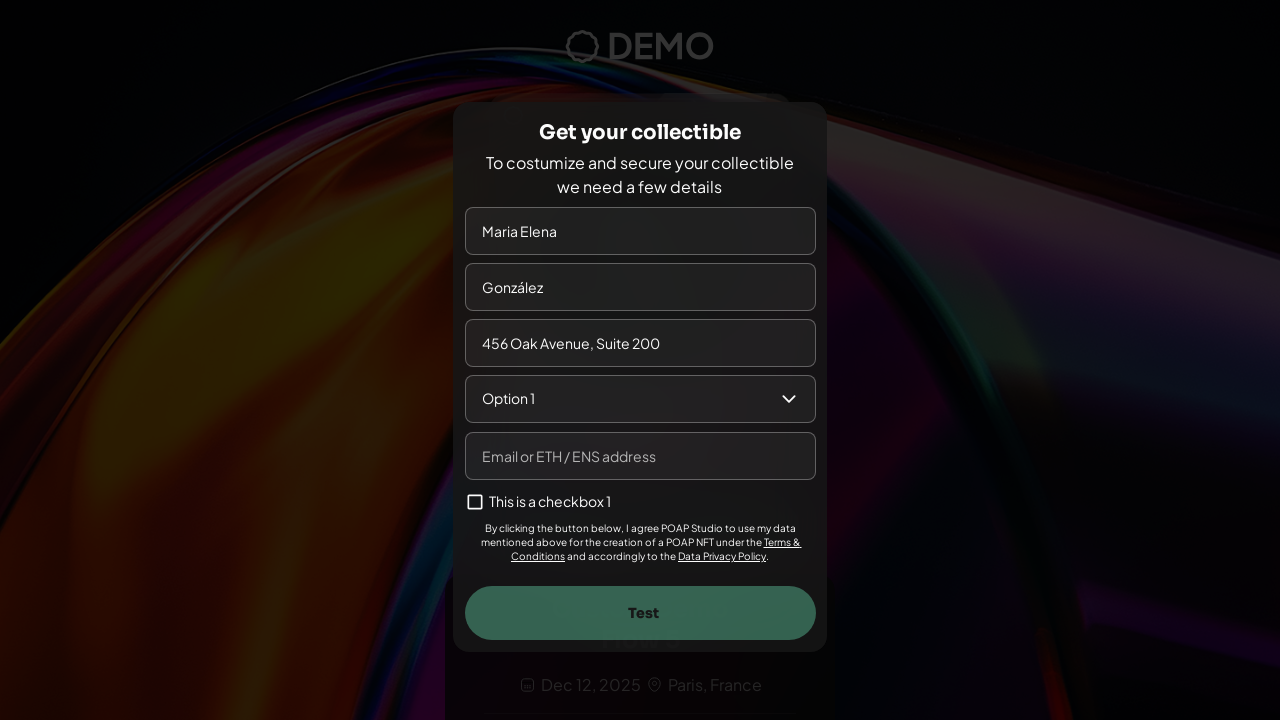

Filled email field with 'maria.elena@example.com' on input[name="email"], input[type="email"], input[placeholder*="Email"], input[pla
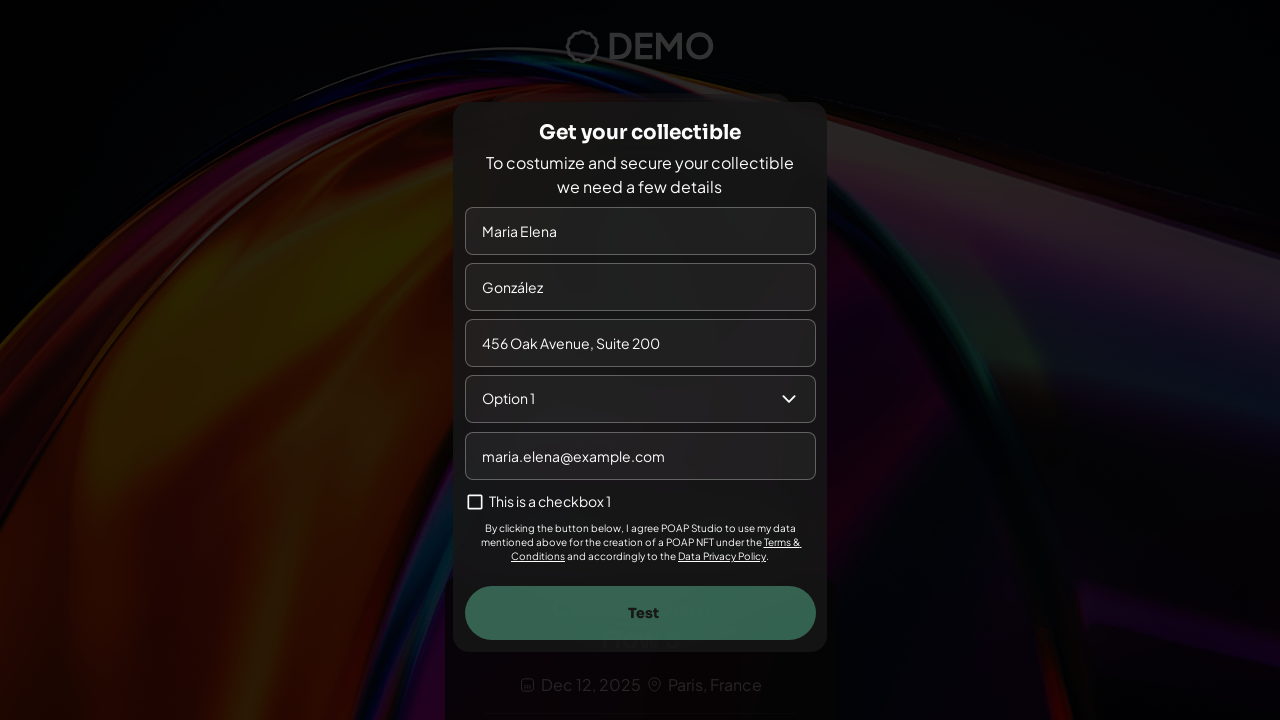

Waited before form submission
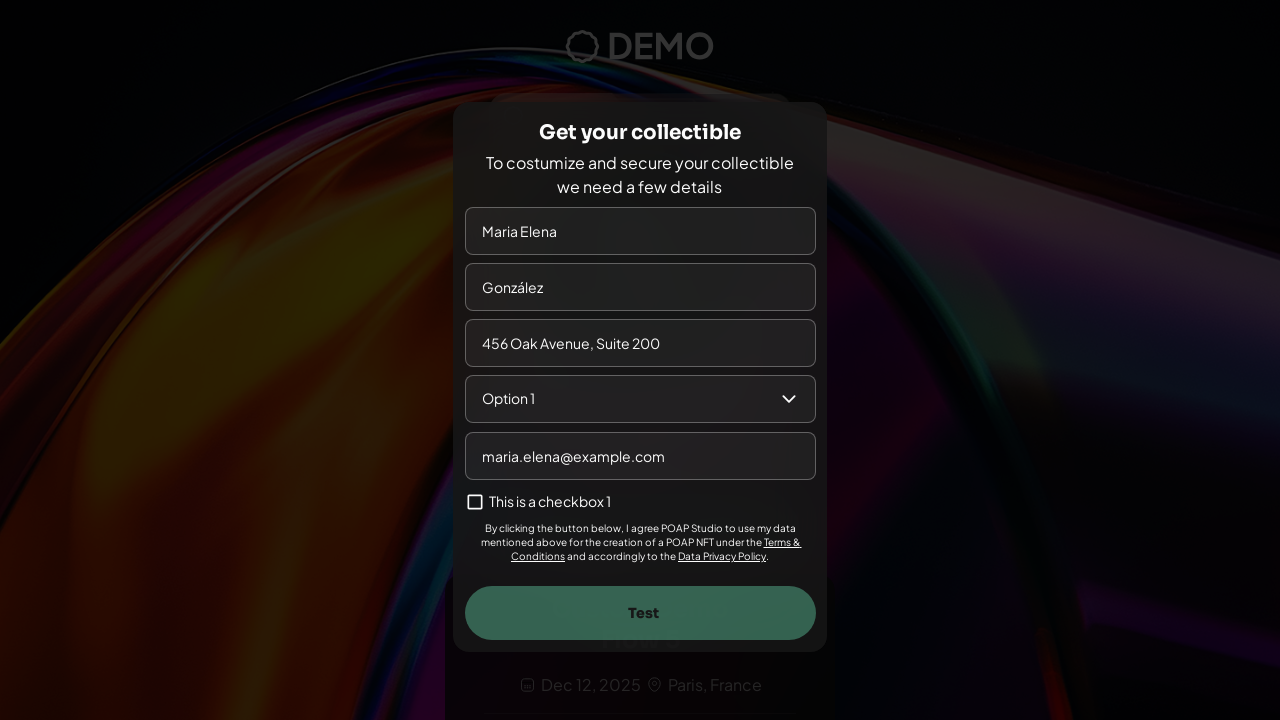

Test button became visible
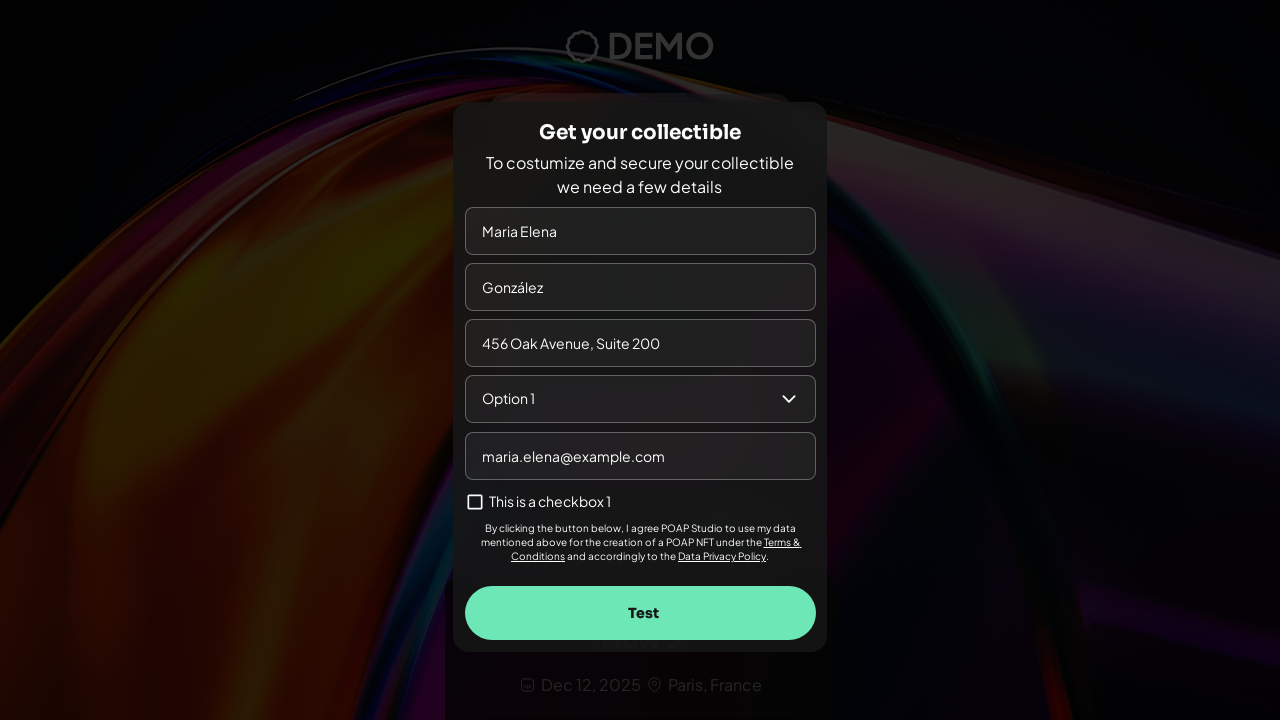

Waited before clicking Test button
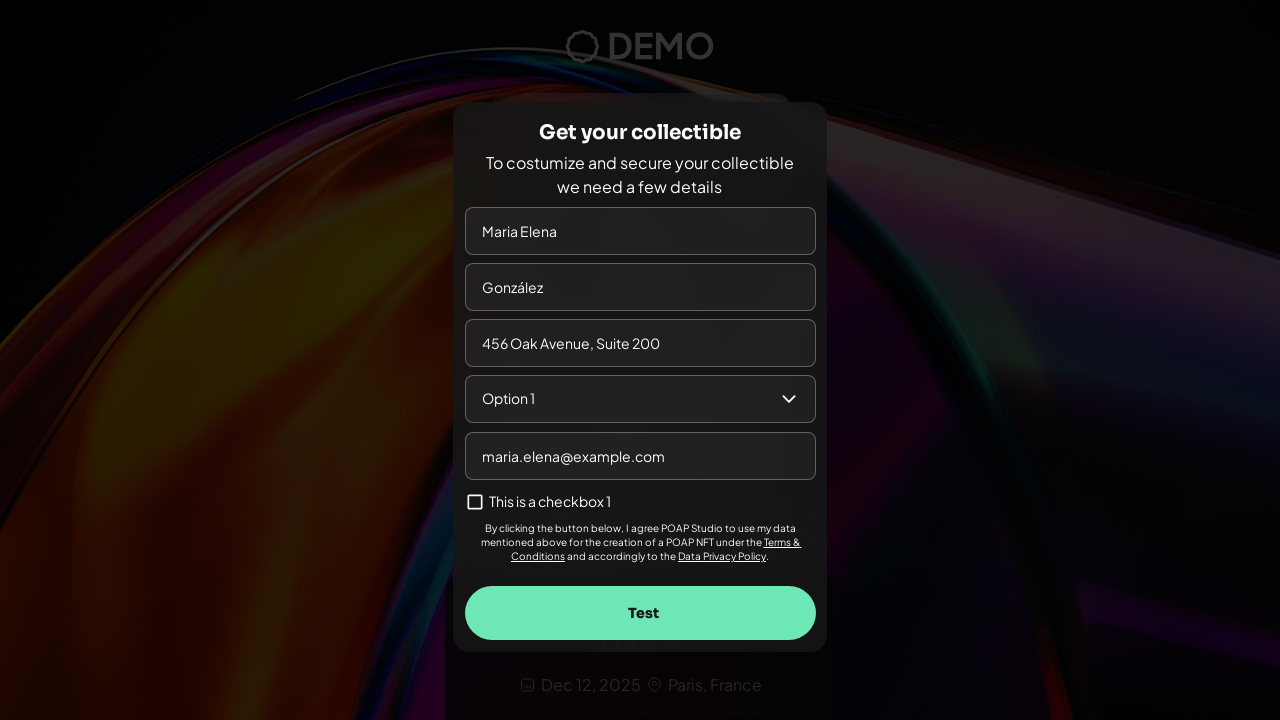

Clicked Test button to submit form at (643, 613) on text="Test"
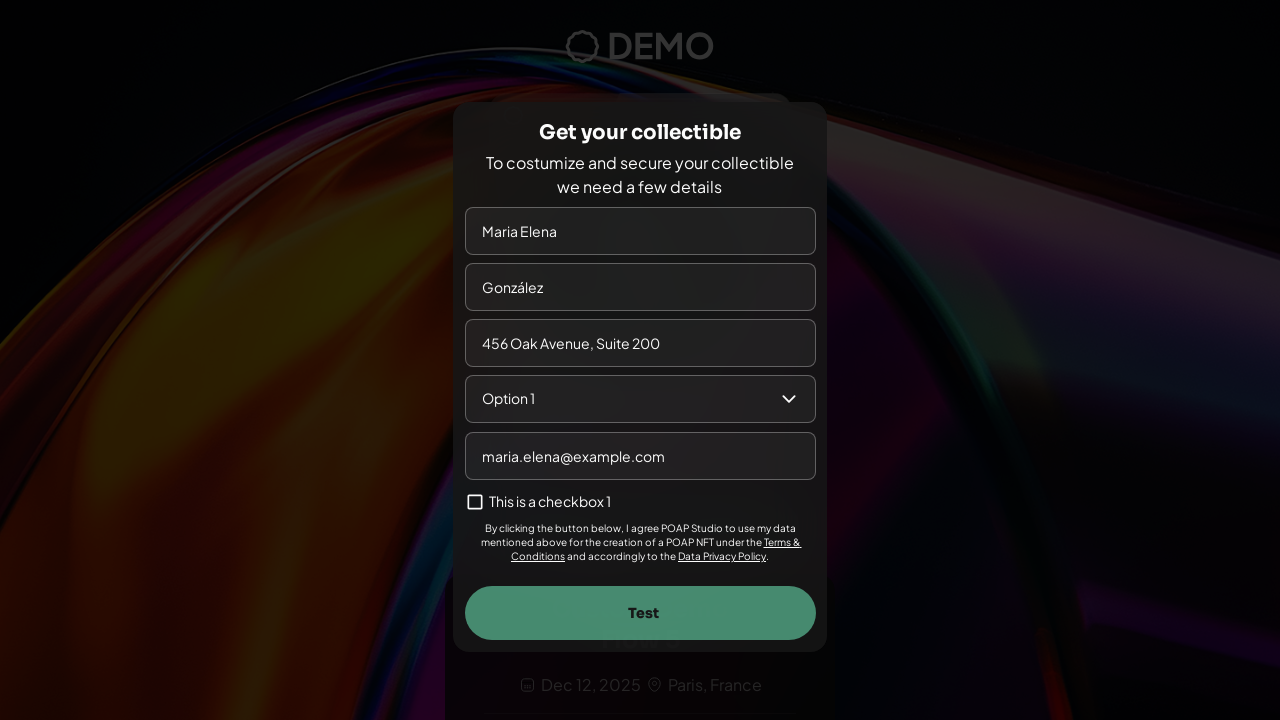

No URL change detected after form submission
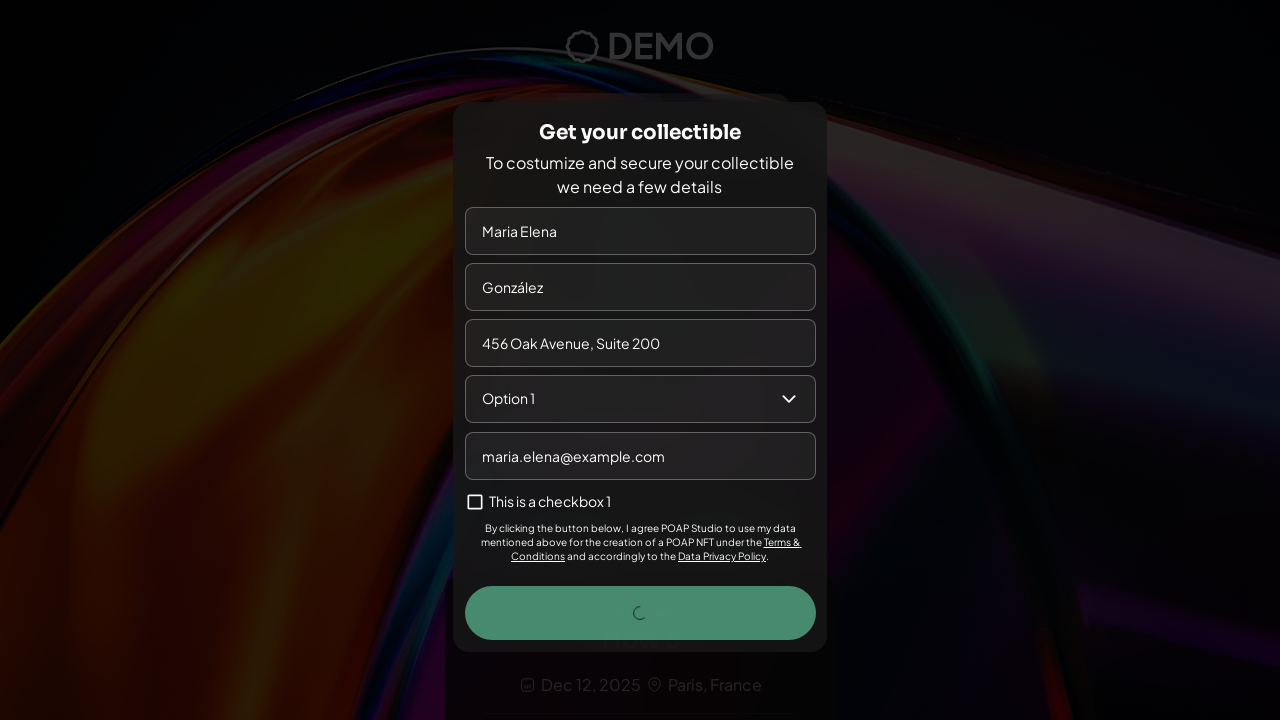

Page loaded with networkidle state after submission
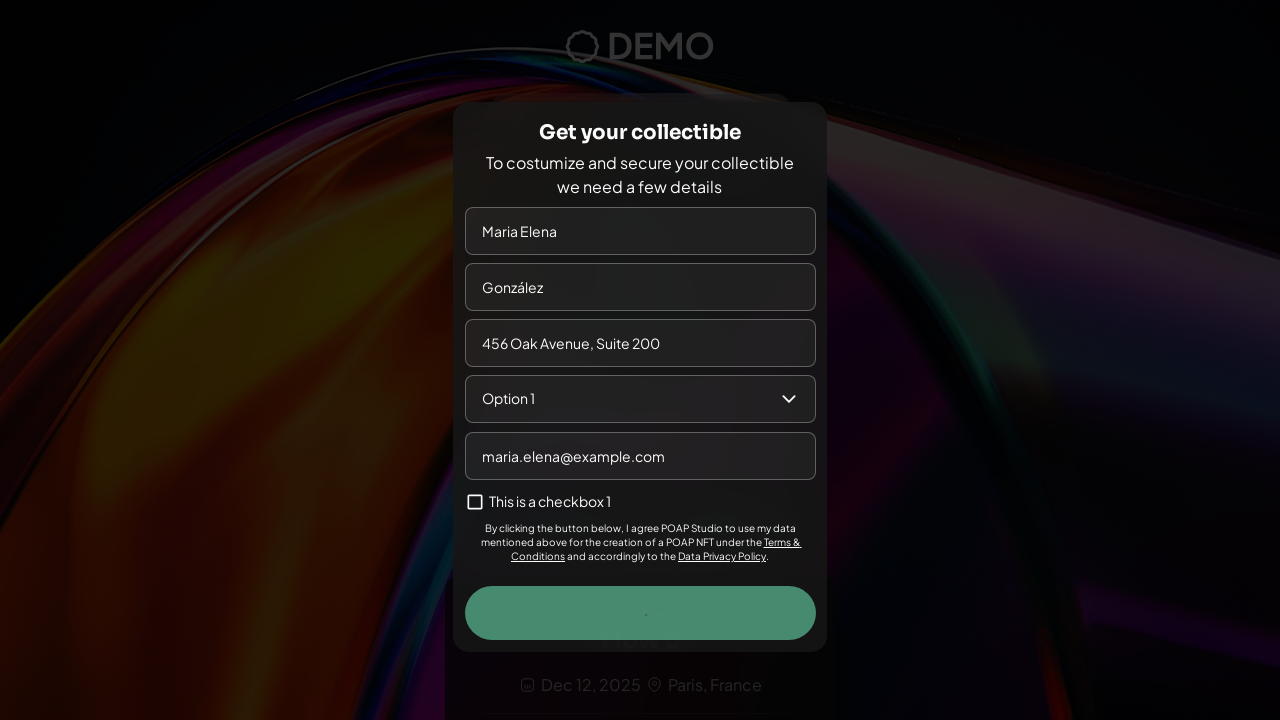

Final wait for page rendering after form submission complete
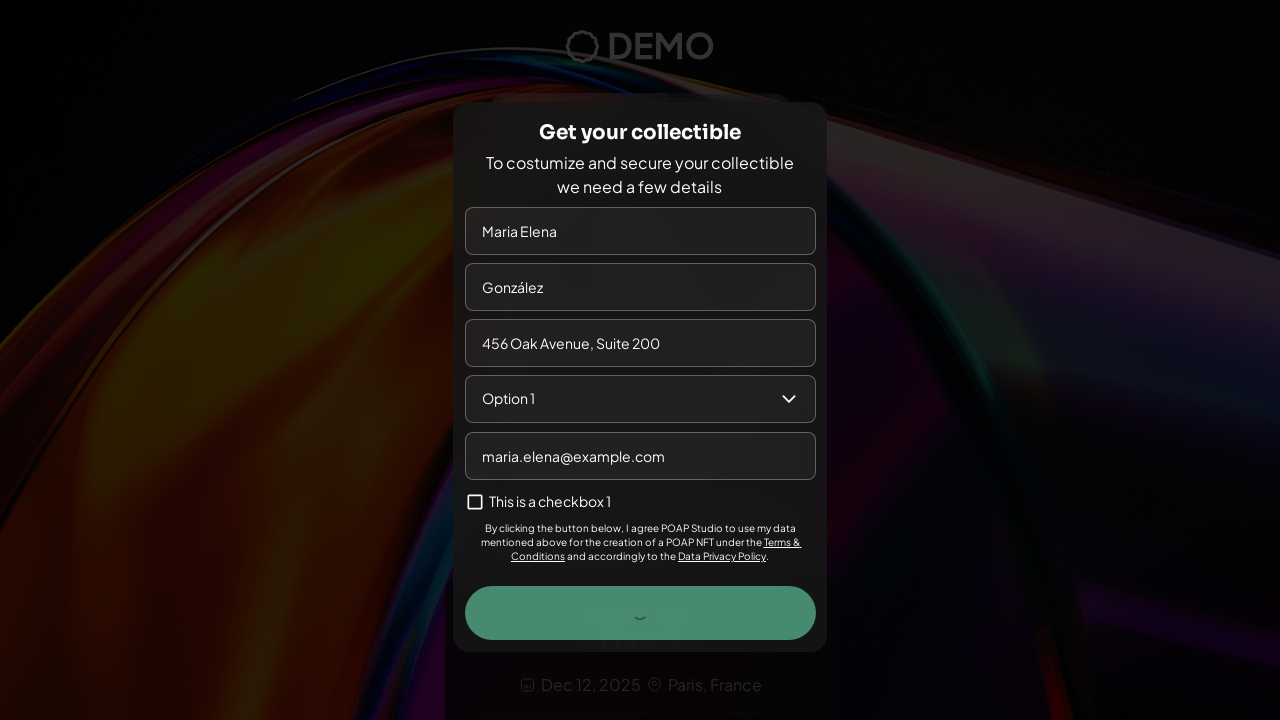

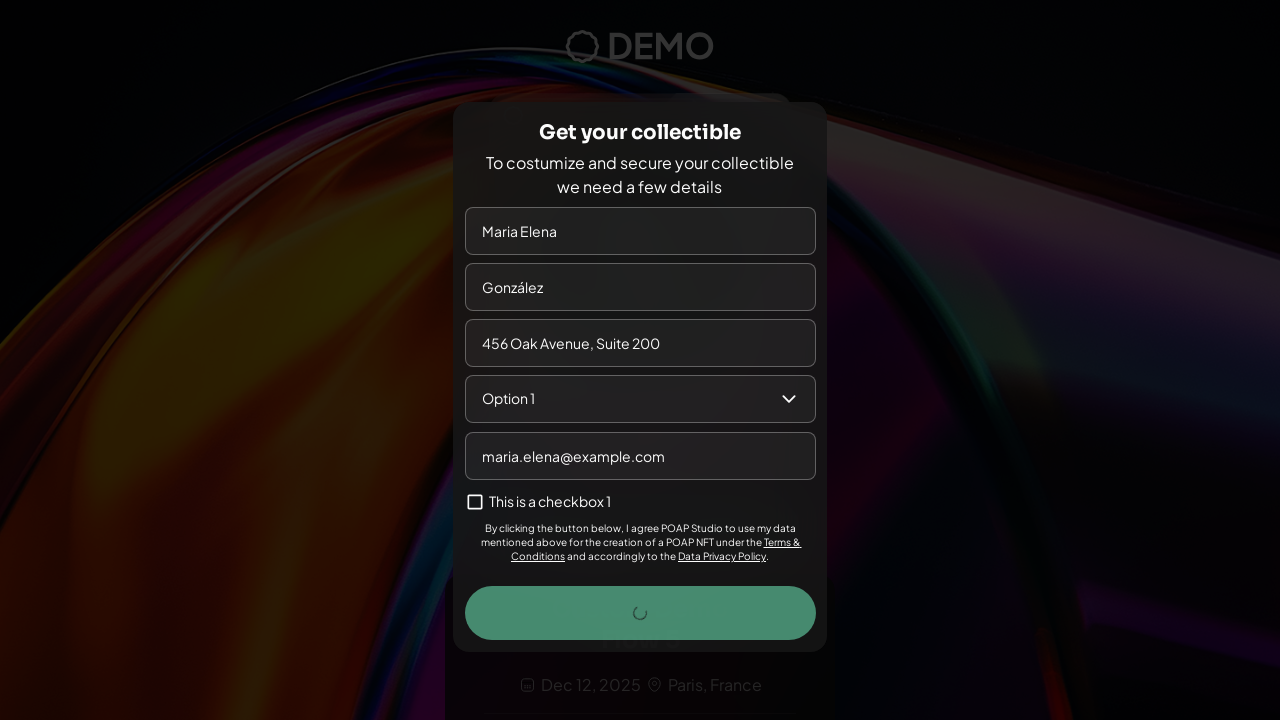